Navigates to a GitHub user profile, clicks on repositories tab, and verifies there are at least 2 repositories listed

Starting URL: https://github.com/blackforest-t

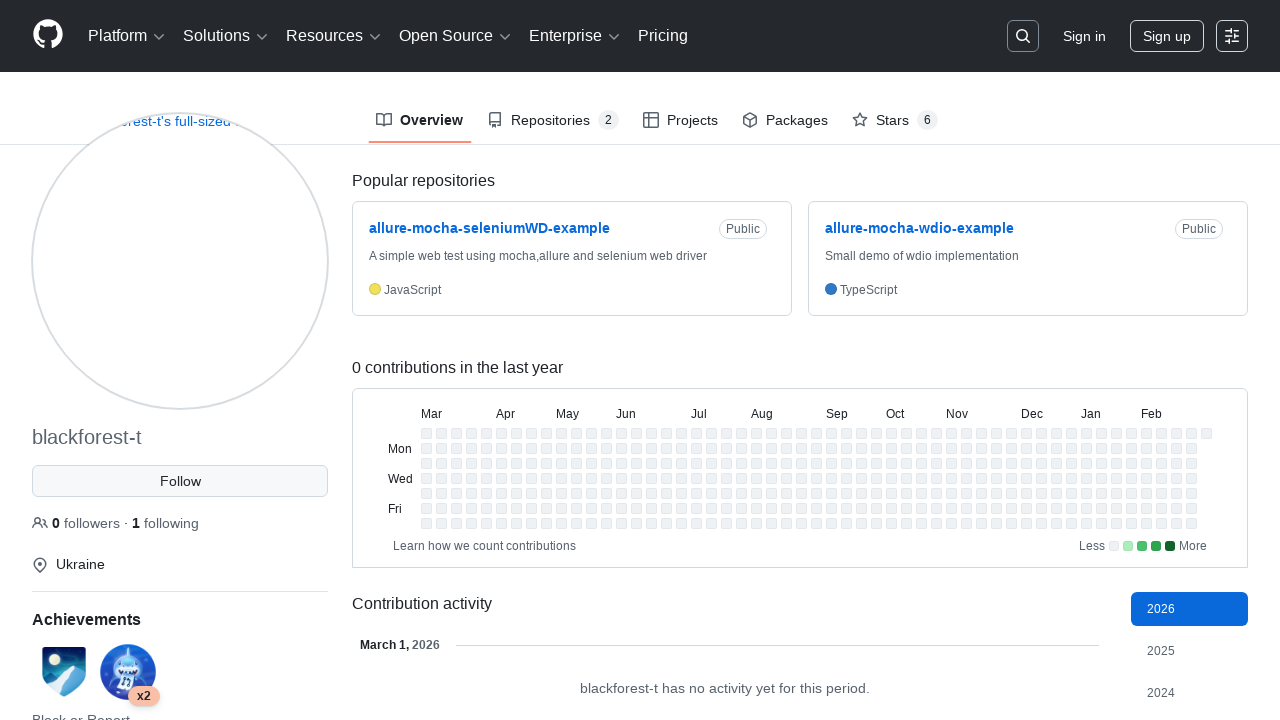

Waited for repositories tab to be visible
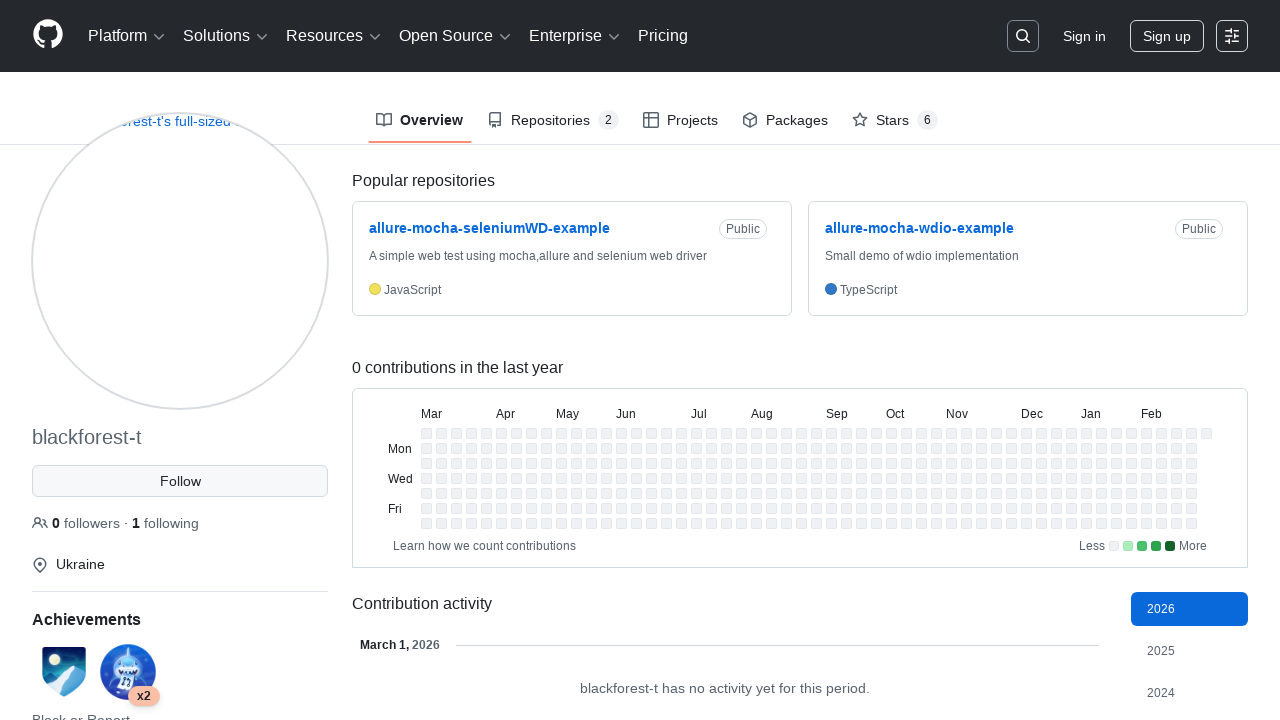

Clicked on repositories tab at (553, 120) on a[href="/blackforest-t?tab=repositories"]
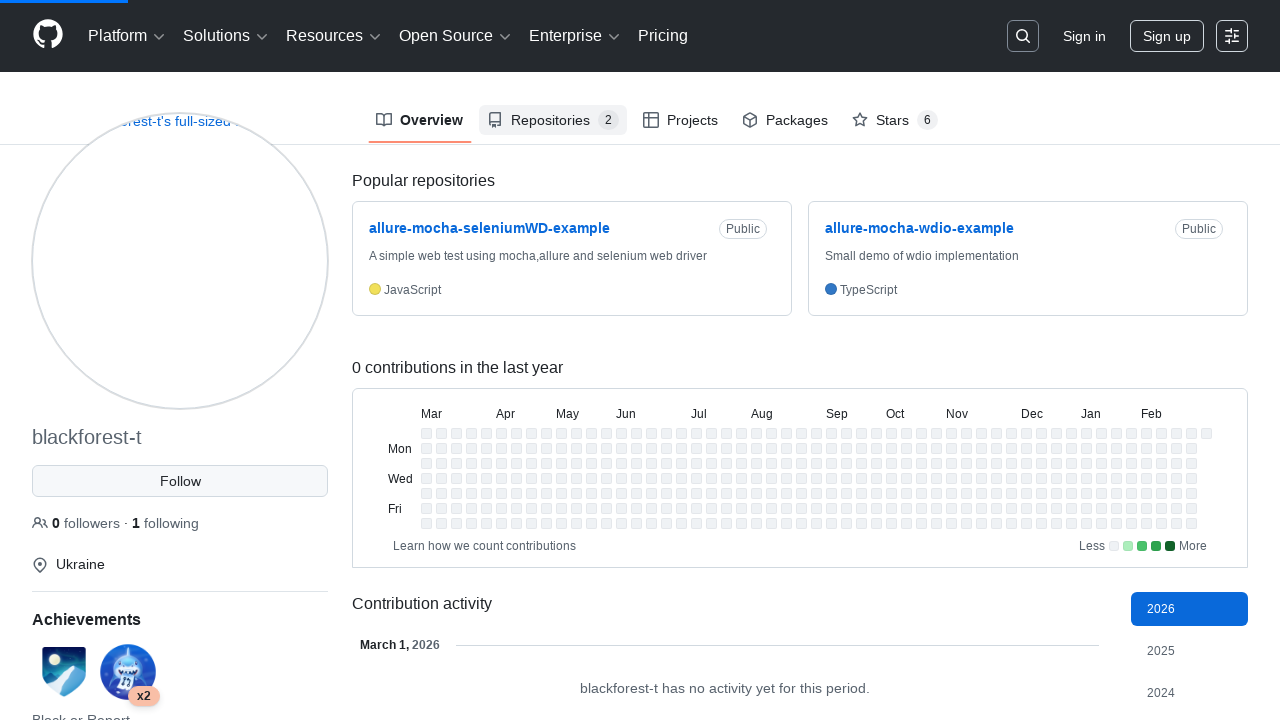

Waited for repository list to load
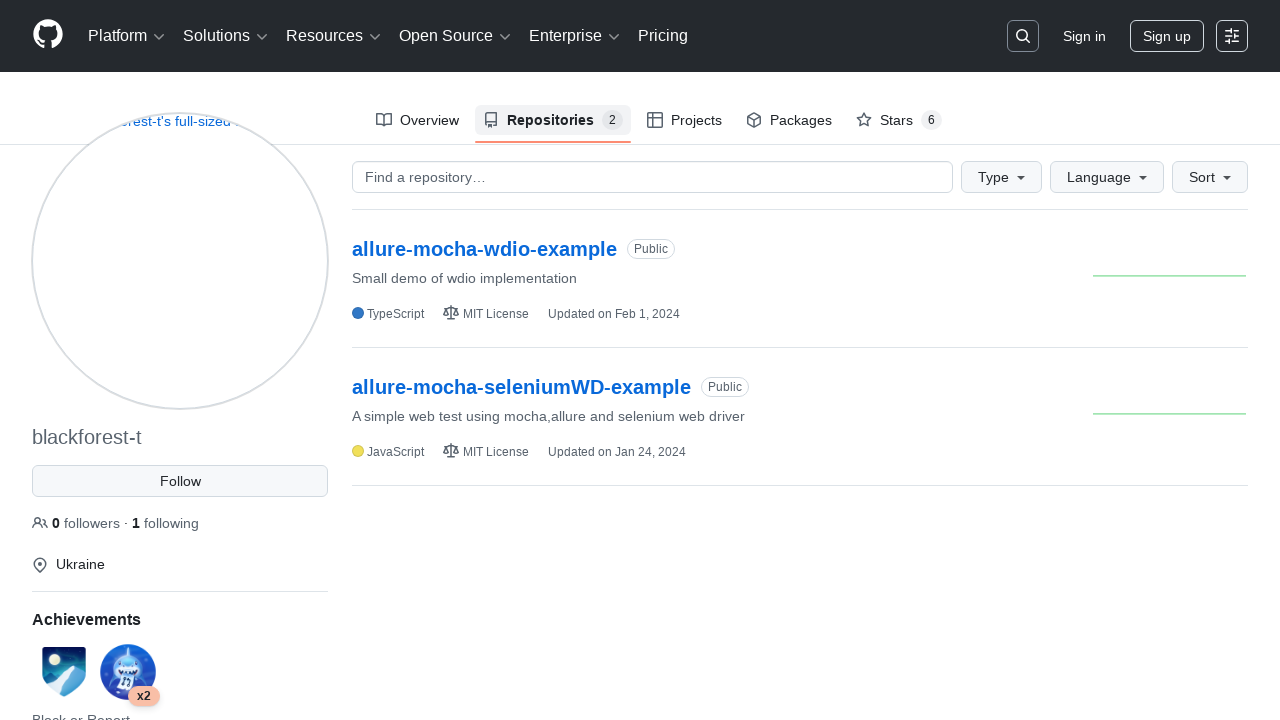

Retrieved all repositories from the list
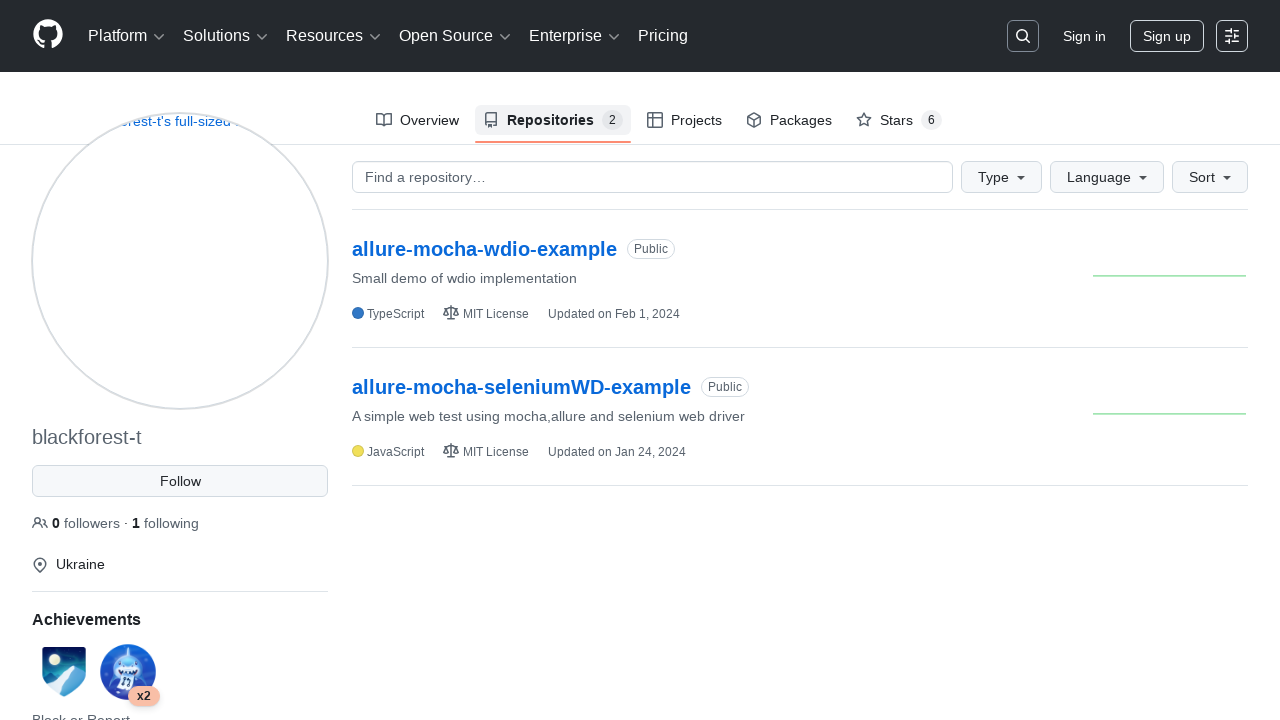

Verified that there are 2 repositories (at least 2 required)
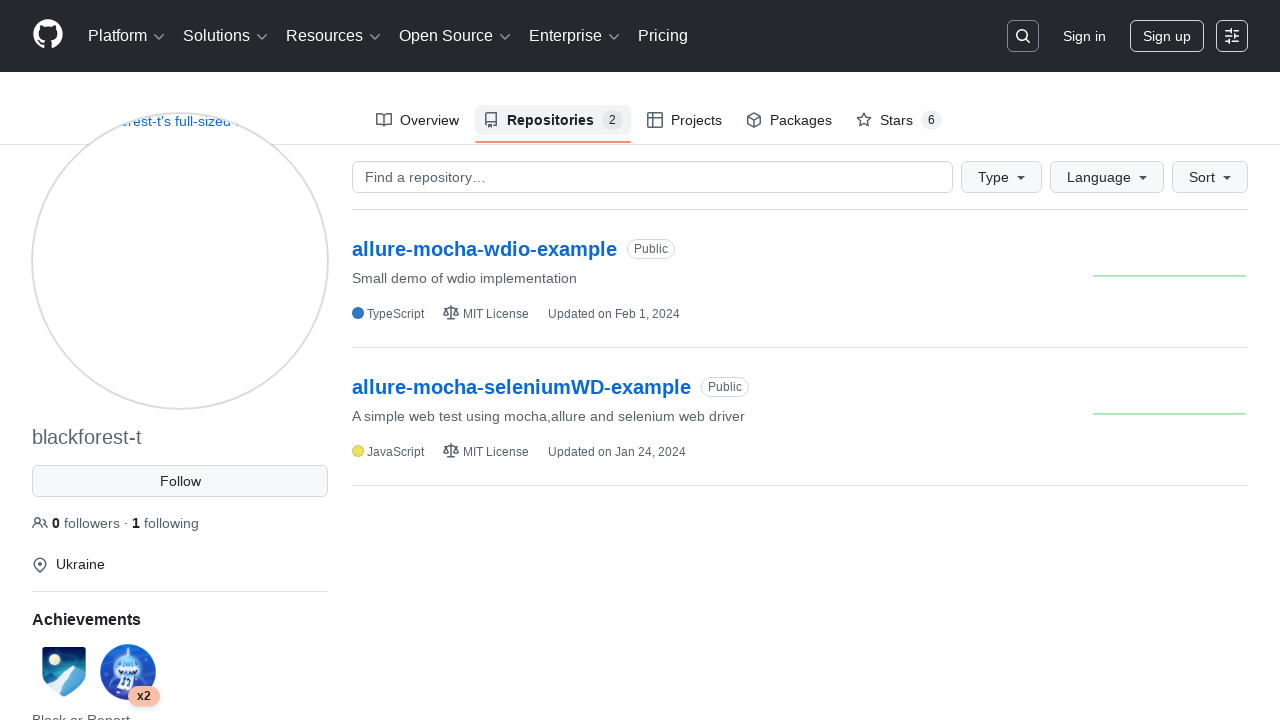

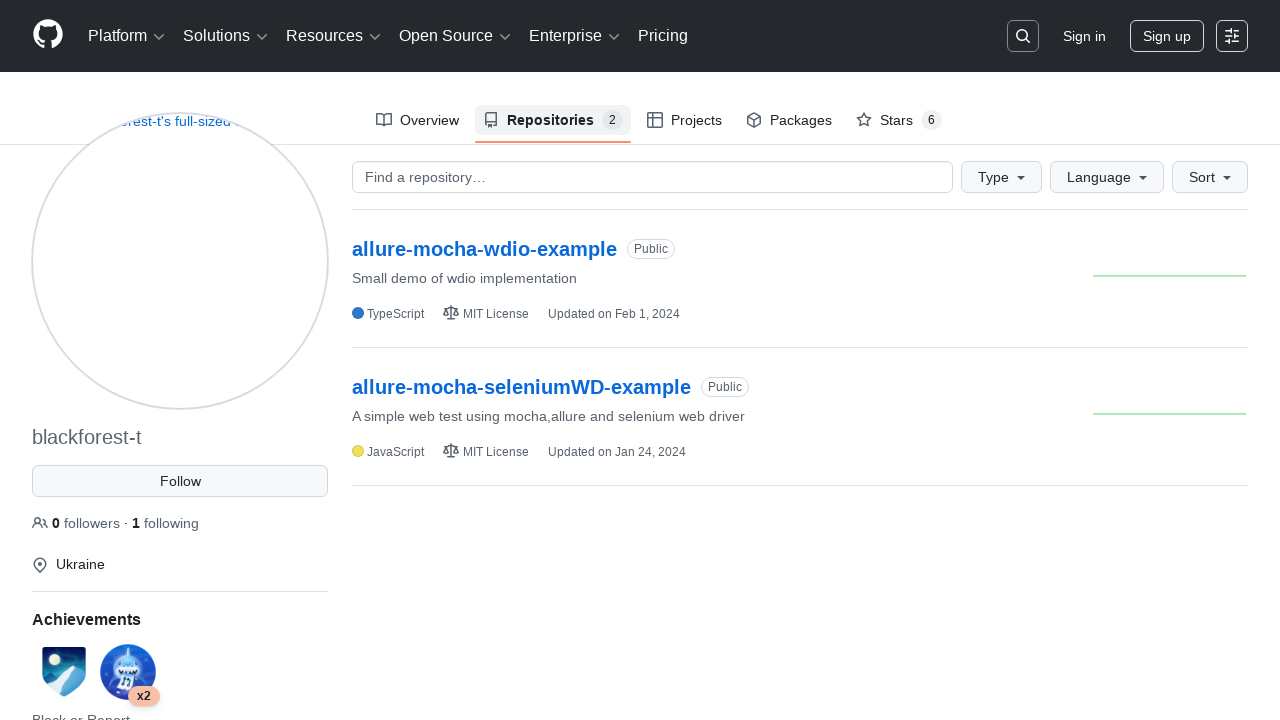